Verifies that the table column headings match the expected names: Lorem, Ipsum, Dolor, Sit, Amet, Diceret, Action

Starting URL: https://the-internet.herokuapp.com/challenging_dom

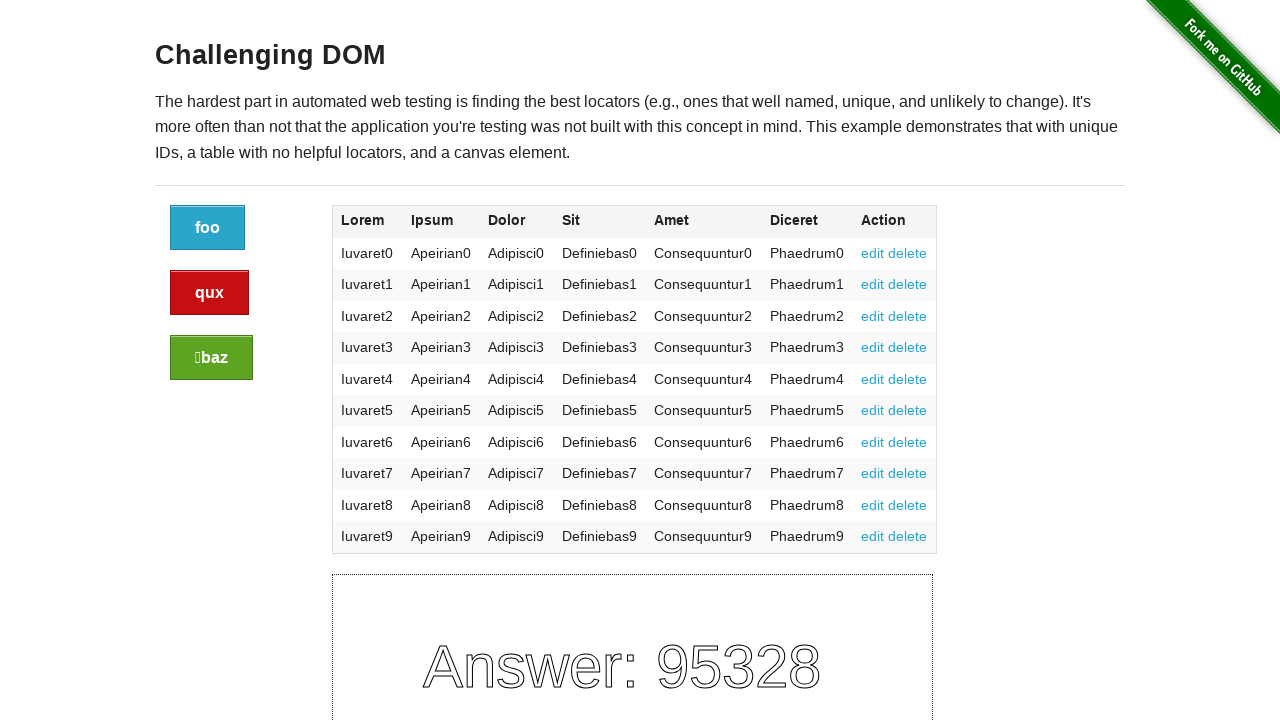

Navigated to the challenging DOM test page
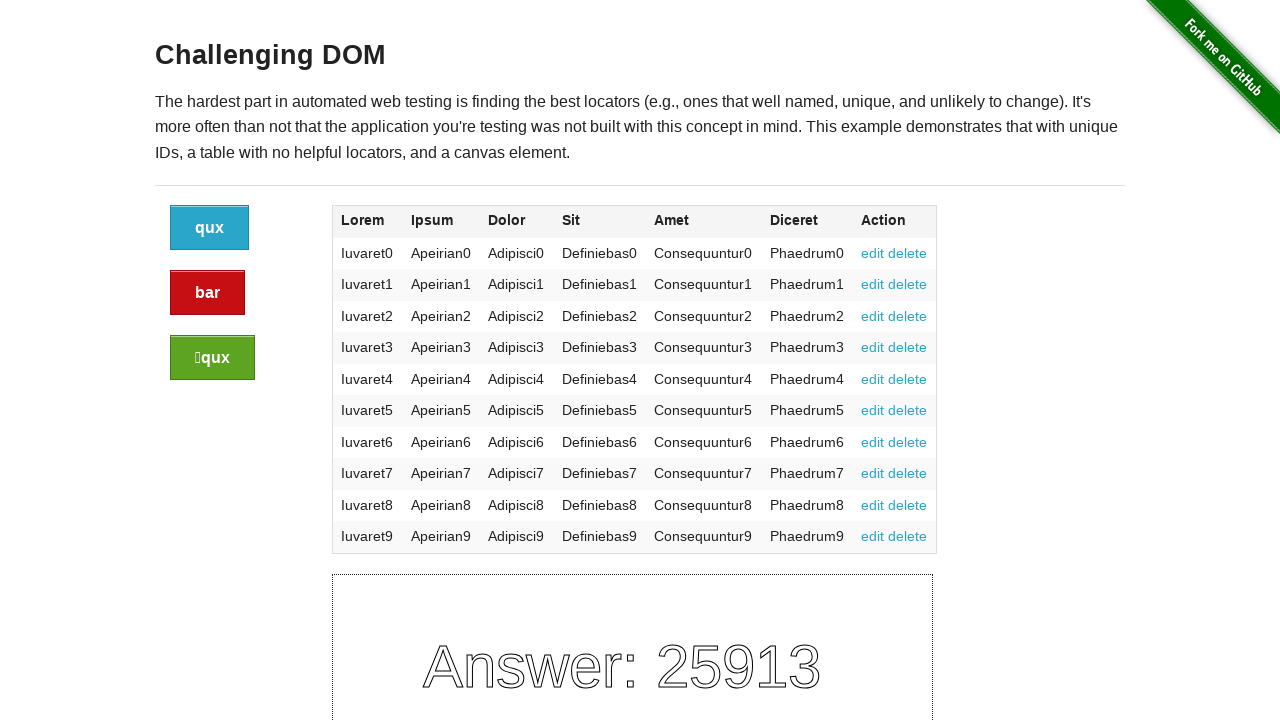

Table header row loaded
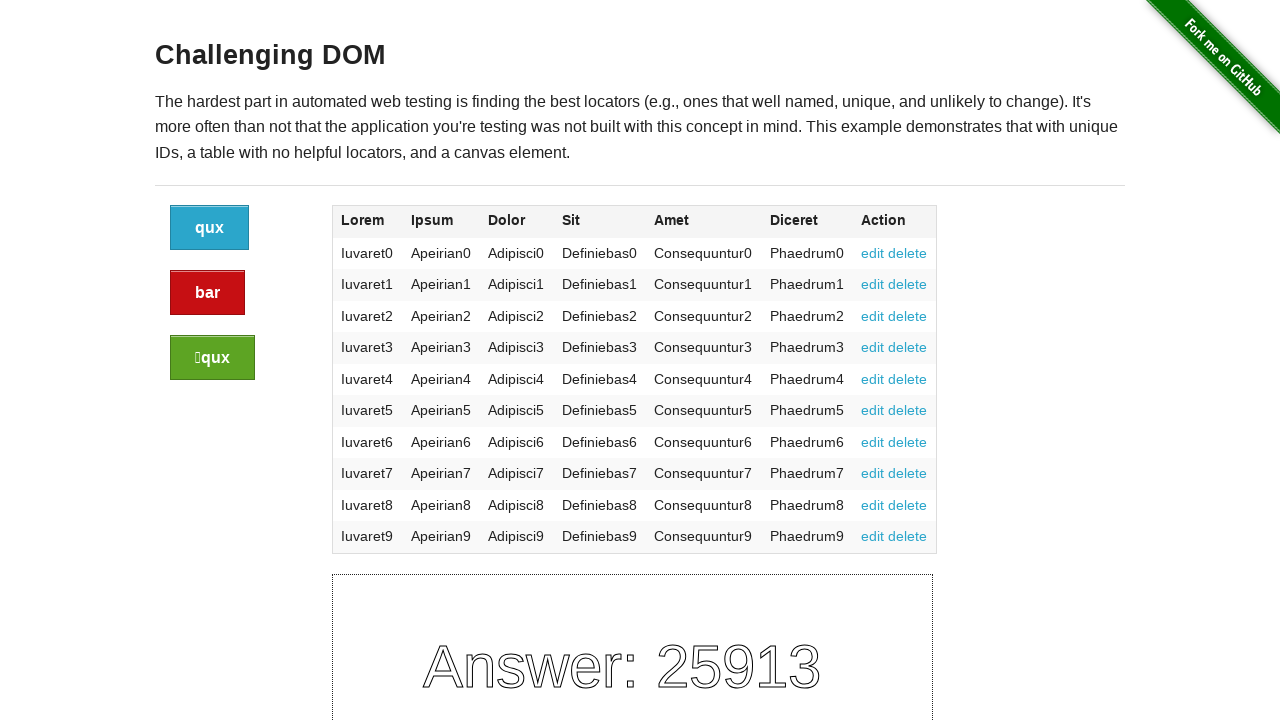

Retrieved all table column headings
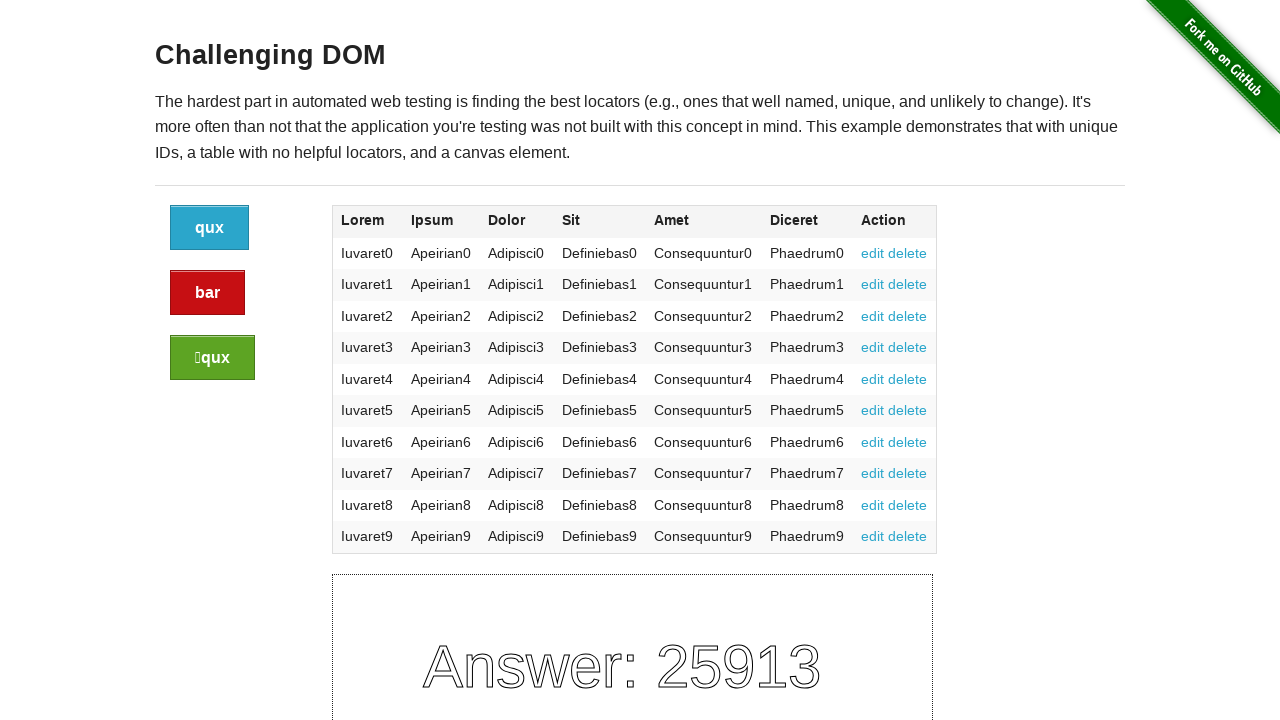

Set expected heading names: Lorem, Ipsum, Dolor, Sit, Amet, Diceret, Action
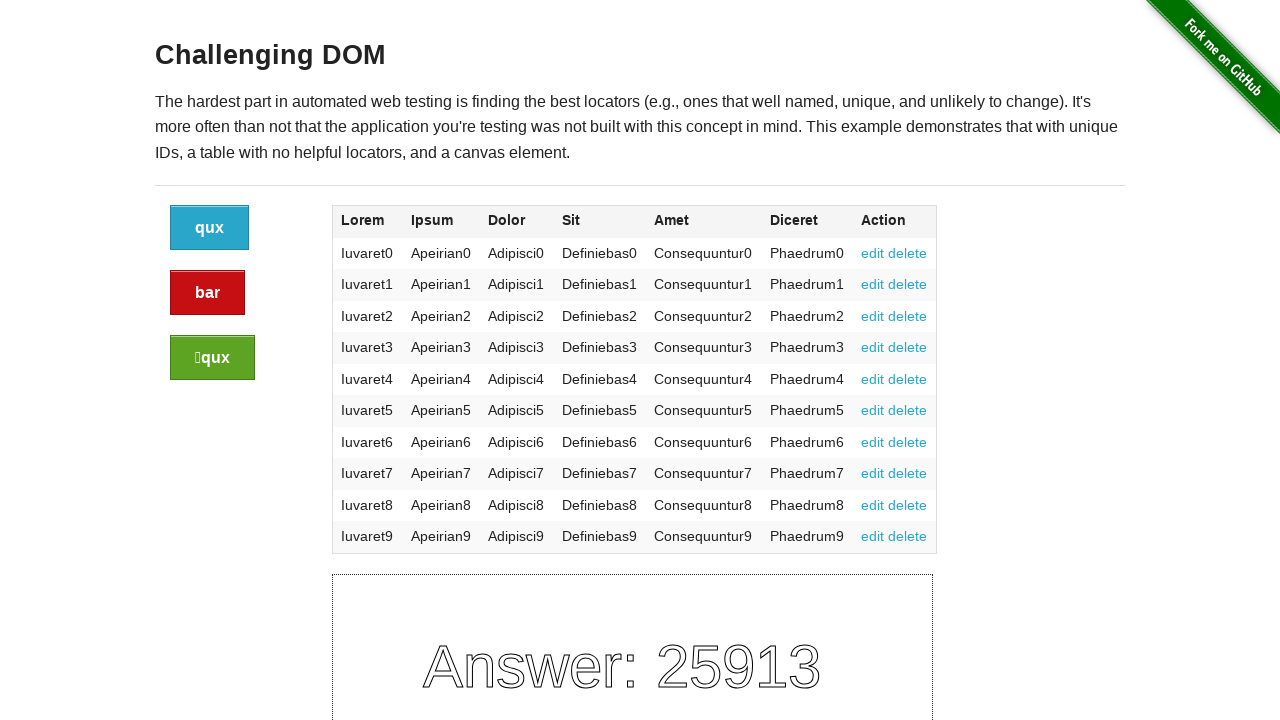

Verified heading 'Lorem' matches expected names
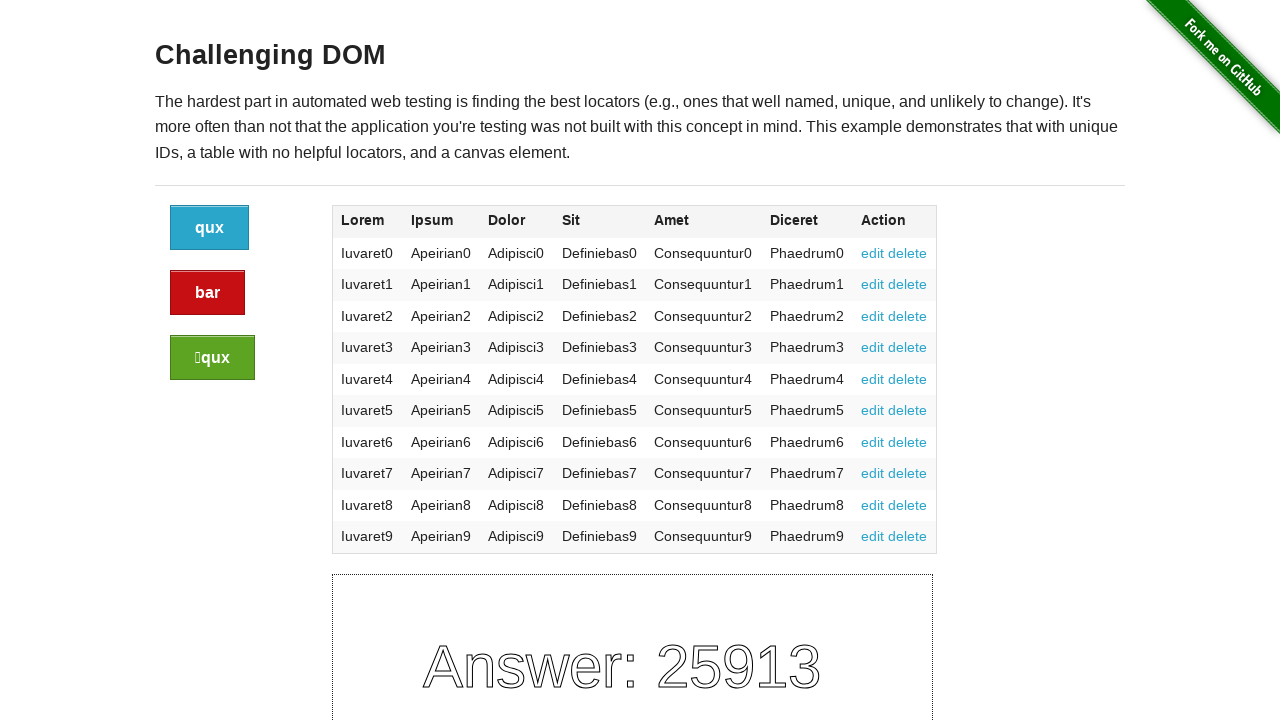

Verified heading 'Ipsum' matches expected names
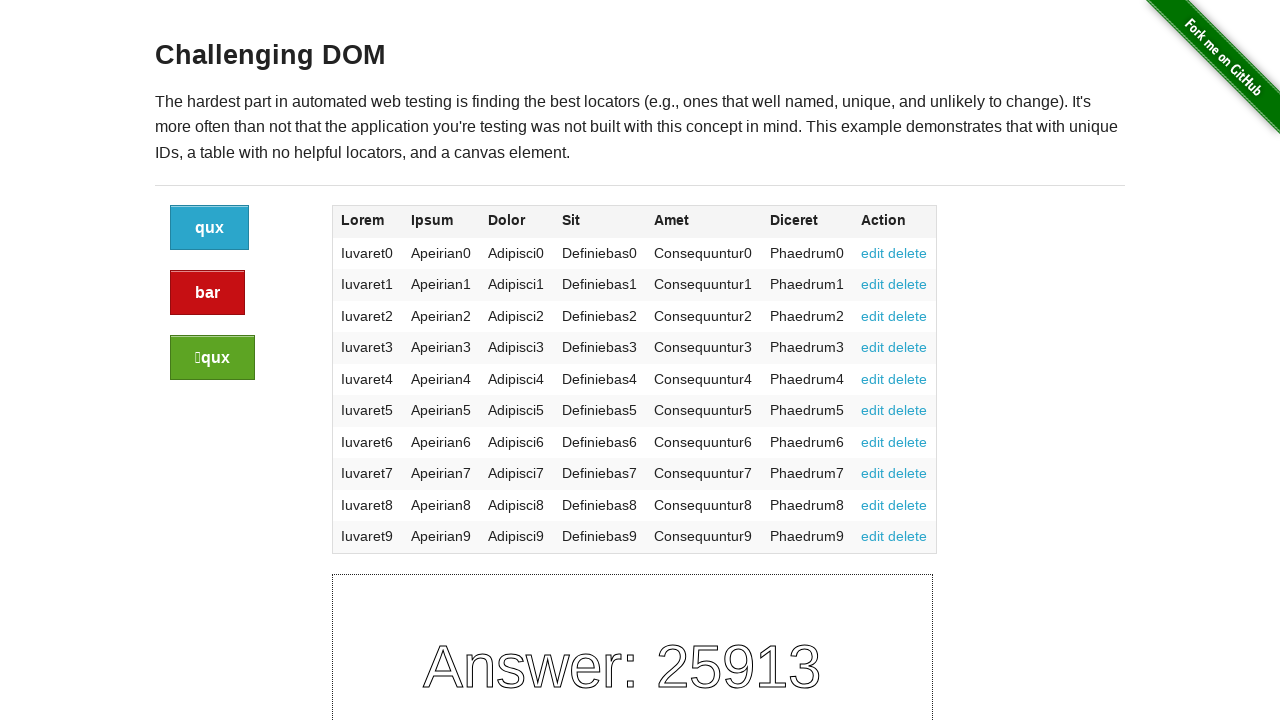

Verified heading 'Dolor' matches expected names
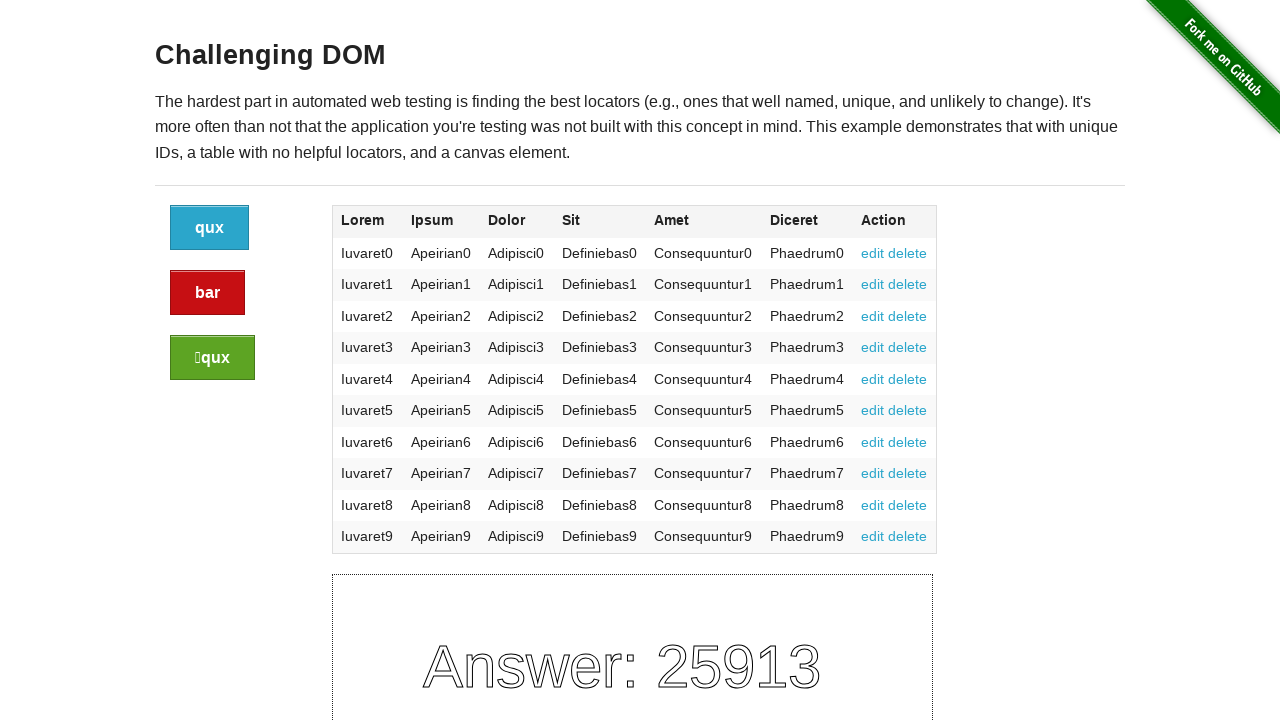

Verified heading 'Sit' matches expected names
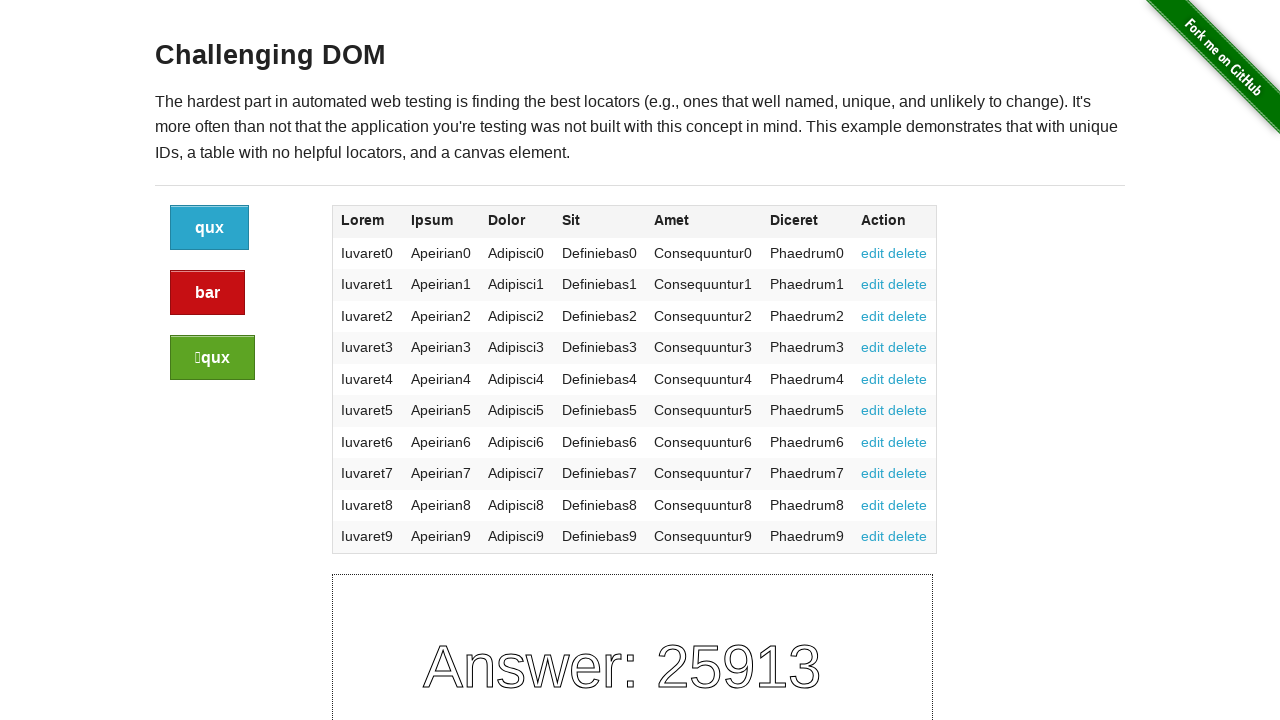

Verified heading 'Amet' matches expected names
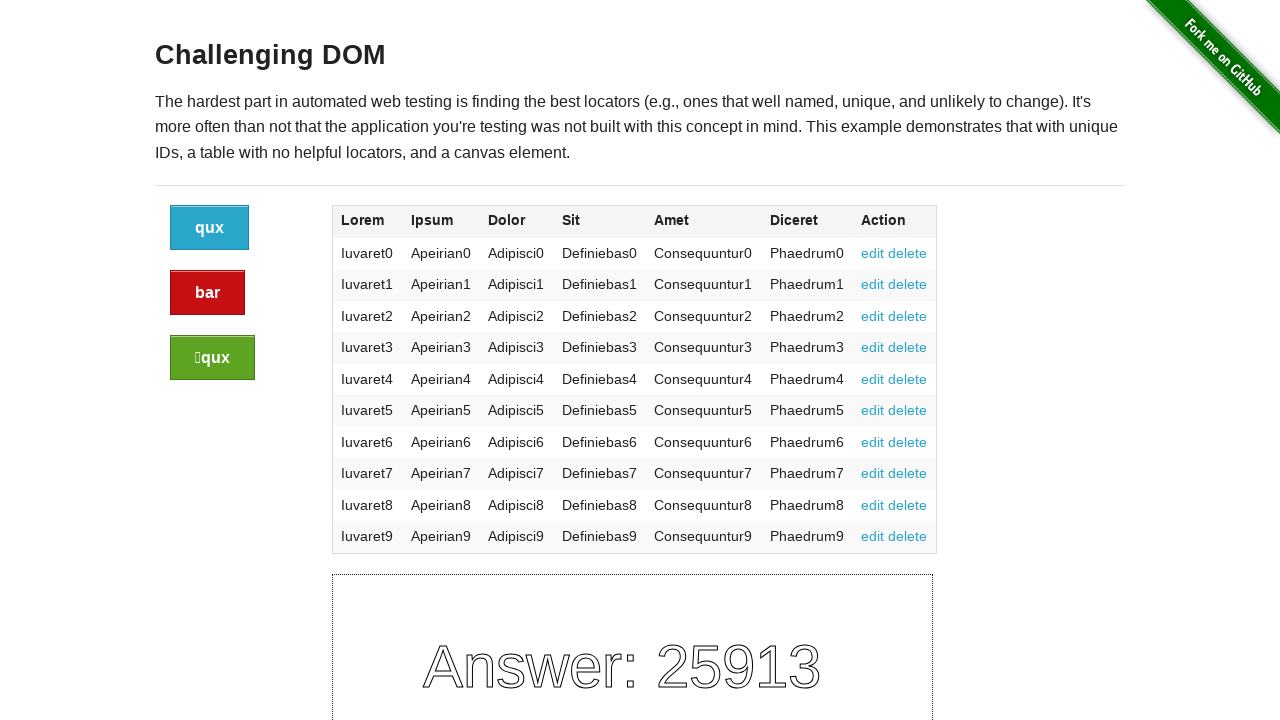

Verified heading 'Diceret' matches expected names
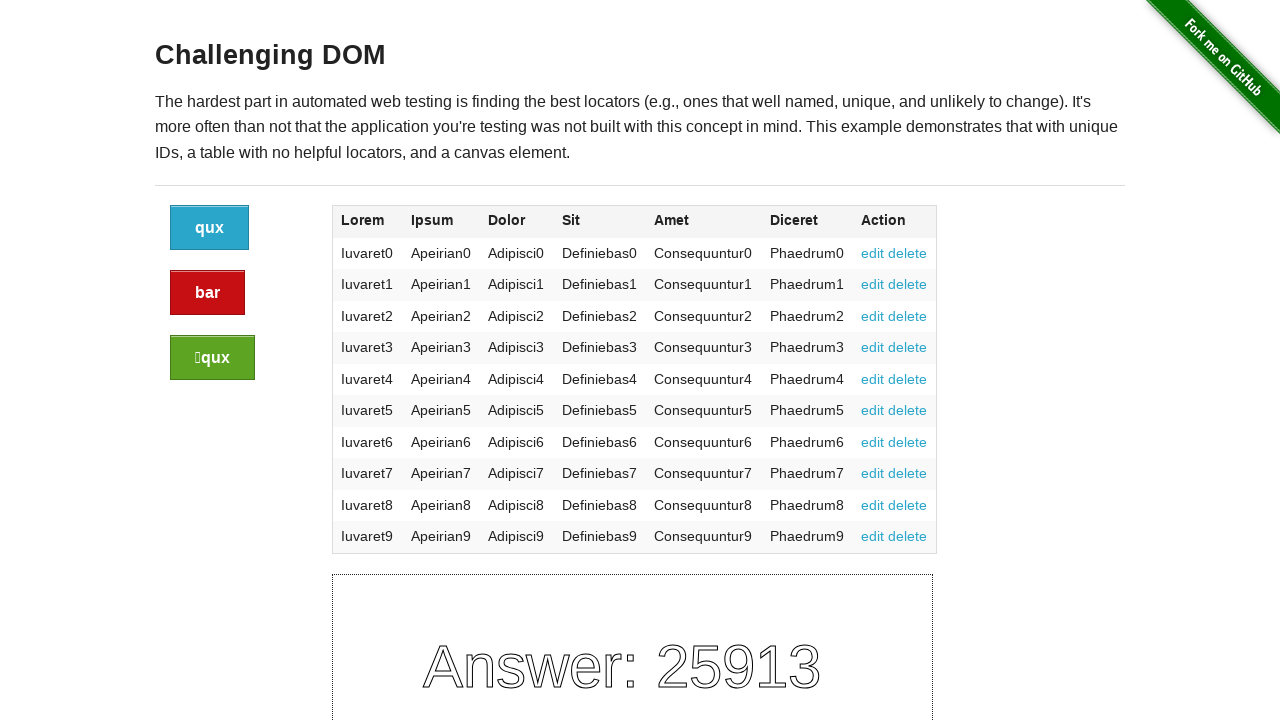

Verified heading 'Action' matches expected names
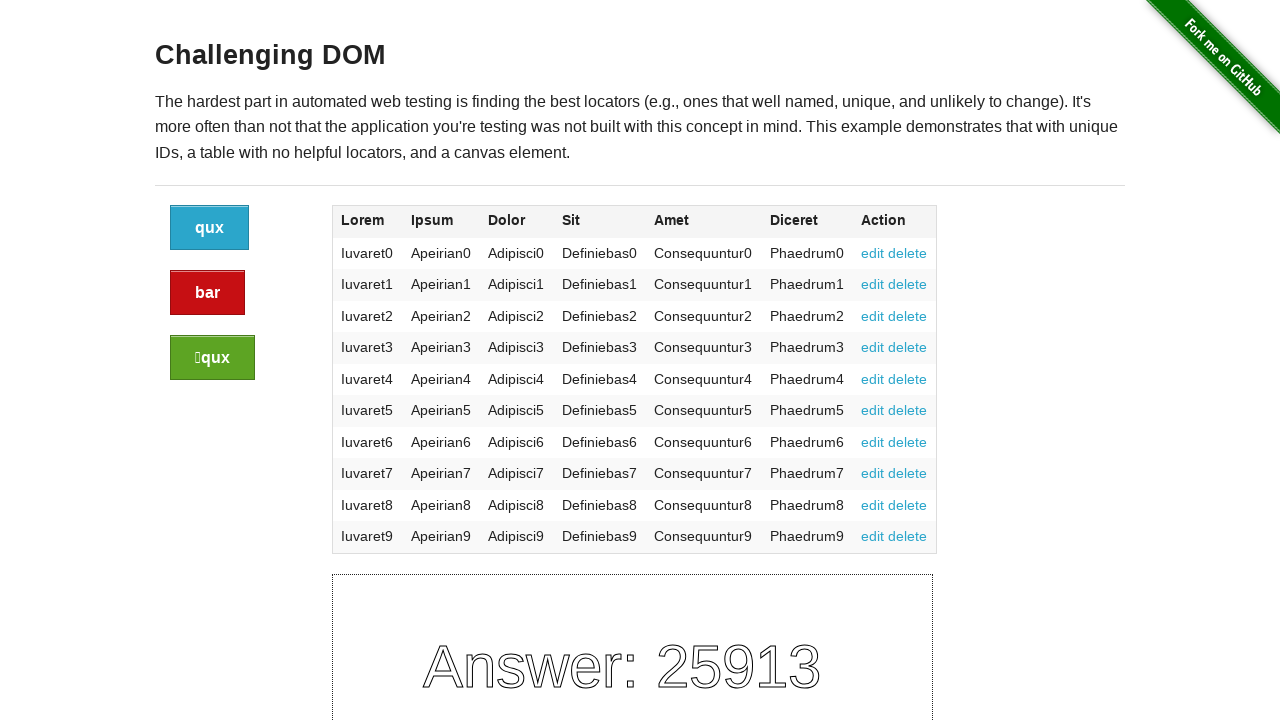

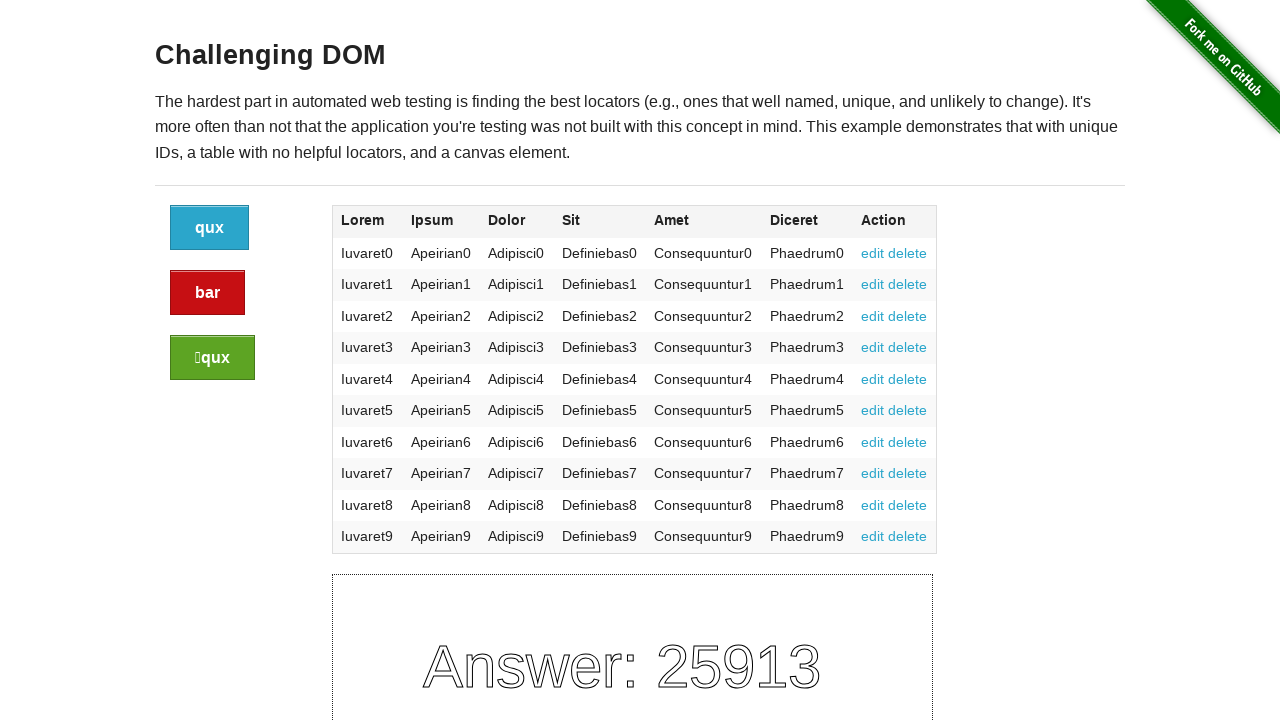